Tests dropdown selection functionality by reading two numbers from the page, calculating their sum, selecting the result from a dropdown menu, and submitting the form.

Starting URL: https://suninjuly.github.io/selects1.html

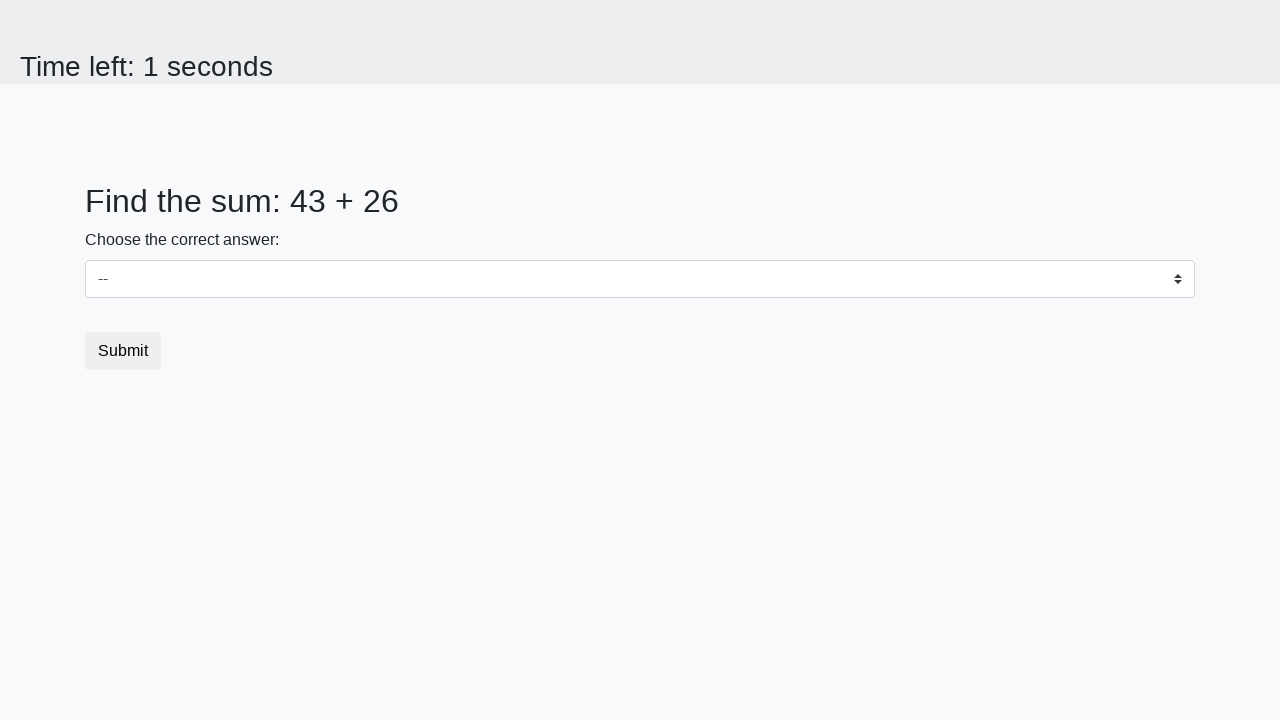

Retrieved first number from the page
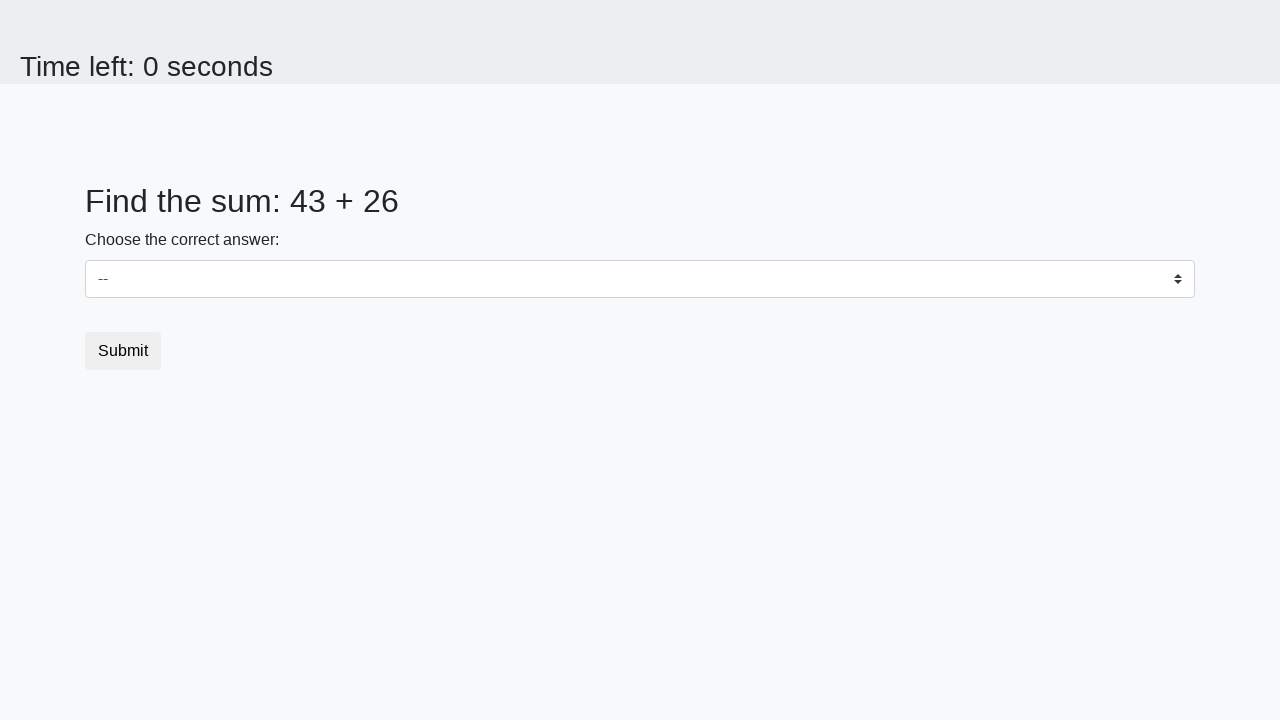

Retrieved second number from the page
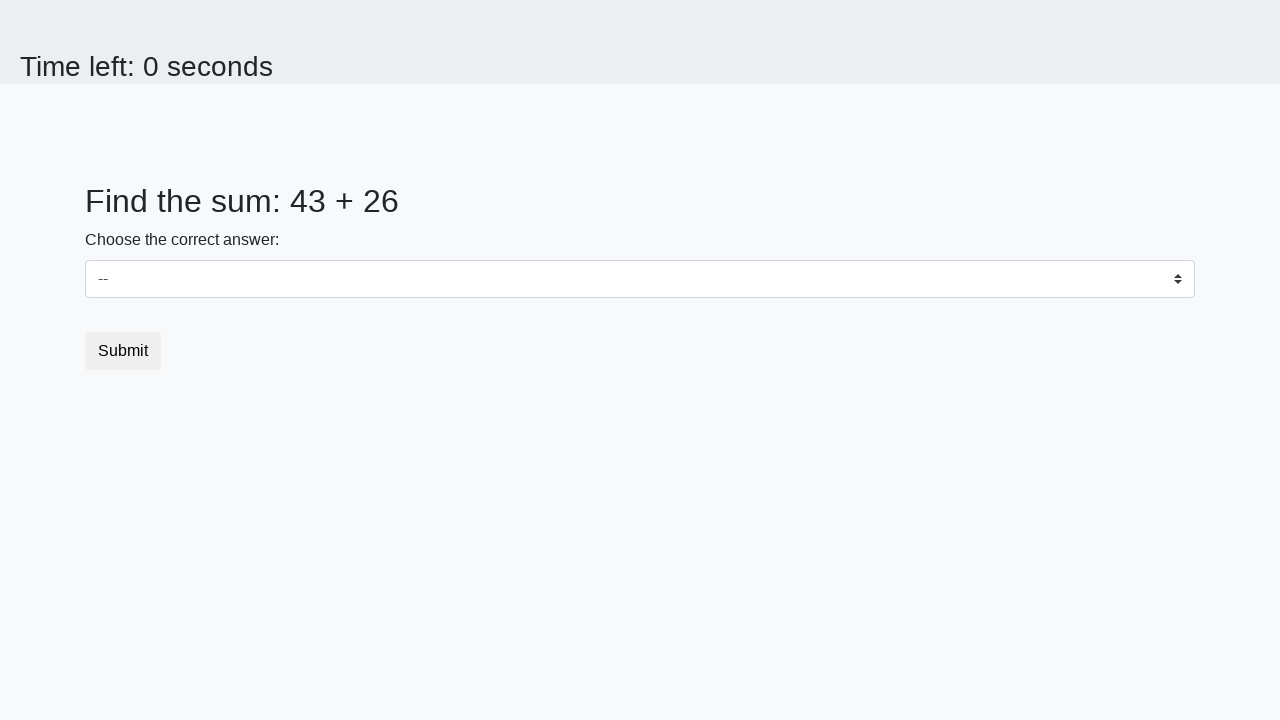

Calculated sum of 43 + 26 = 69
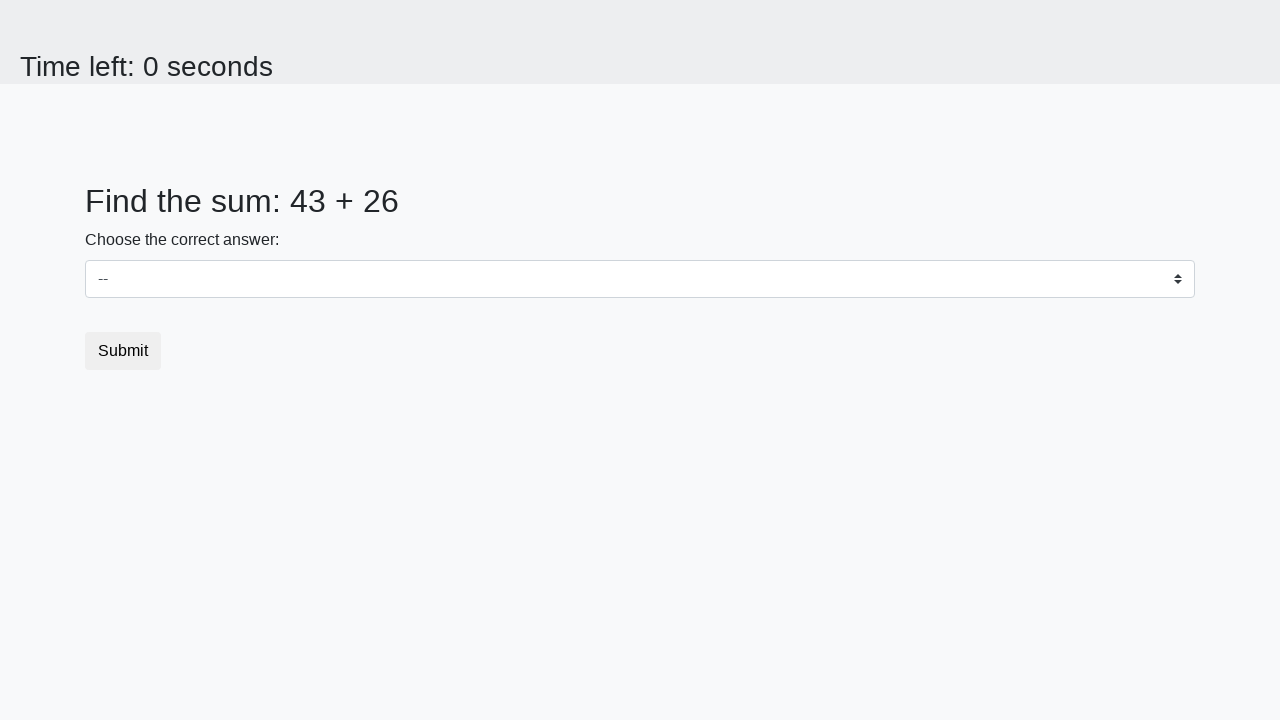

Selected 69 from dropdown menu on #dropdown
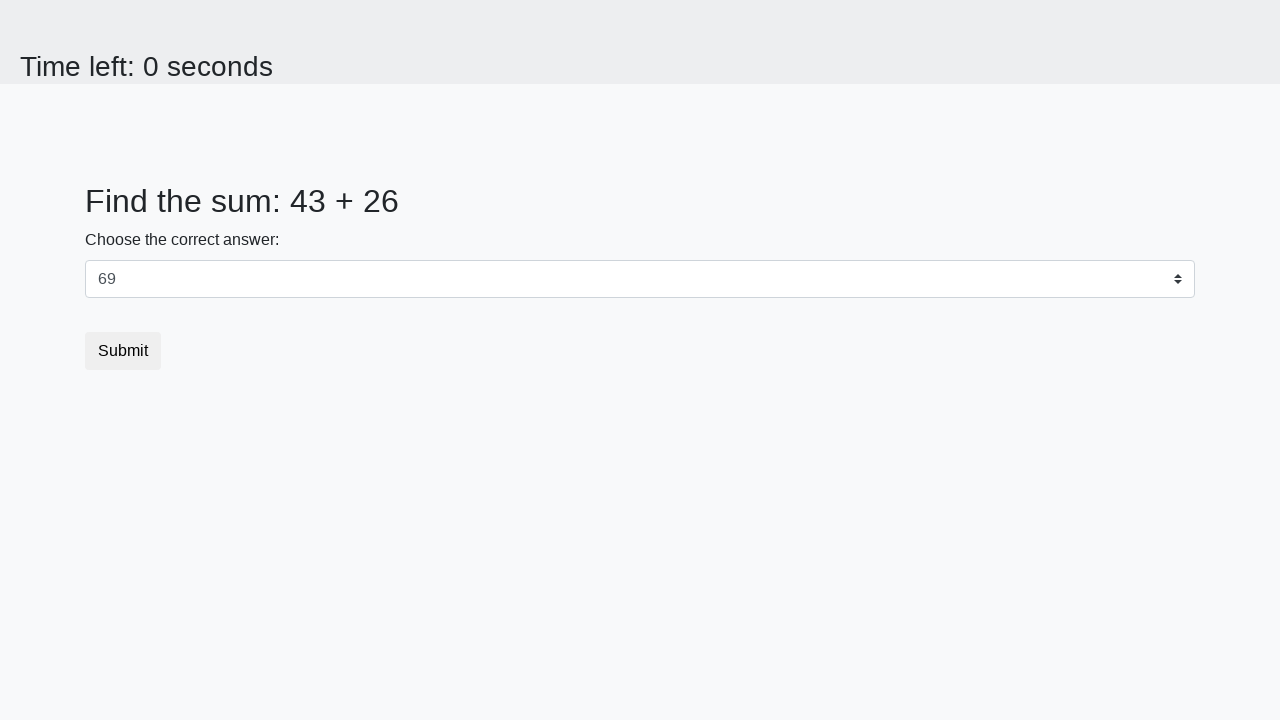

Clicked submit button to complete the test at (123, 351) on .btn.btn-default
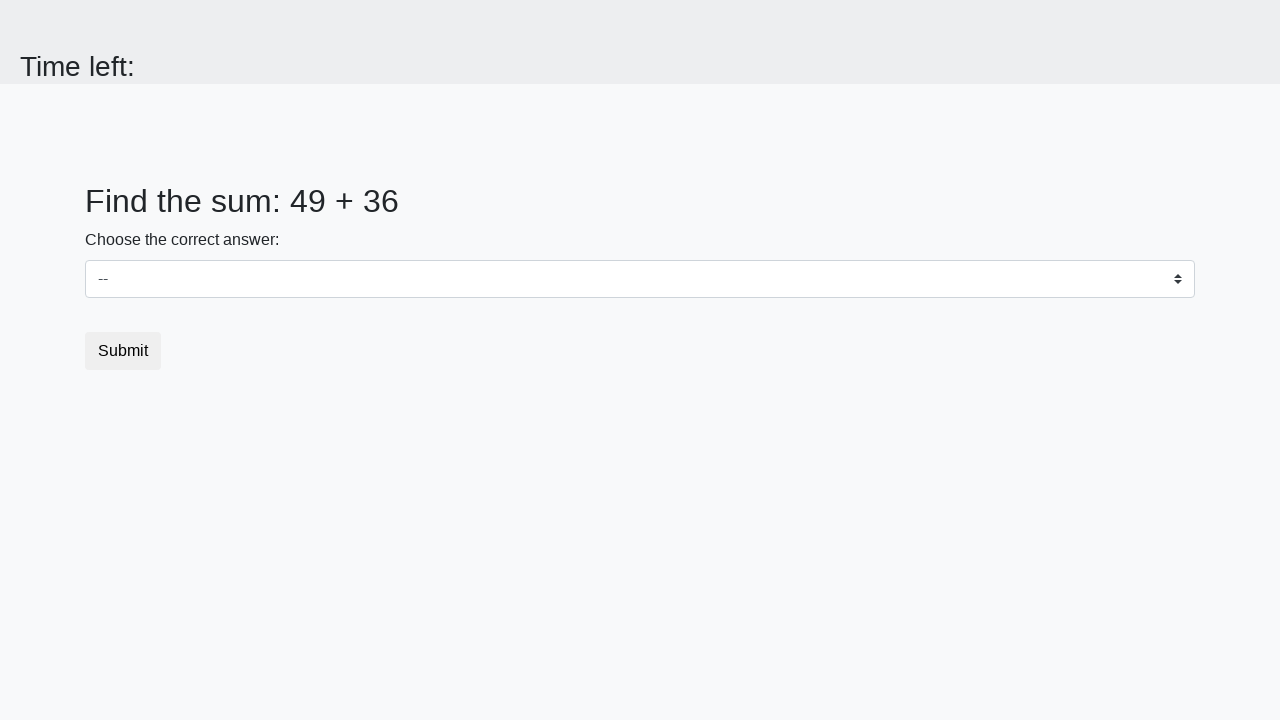

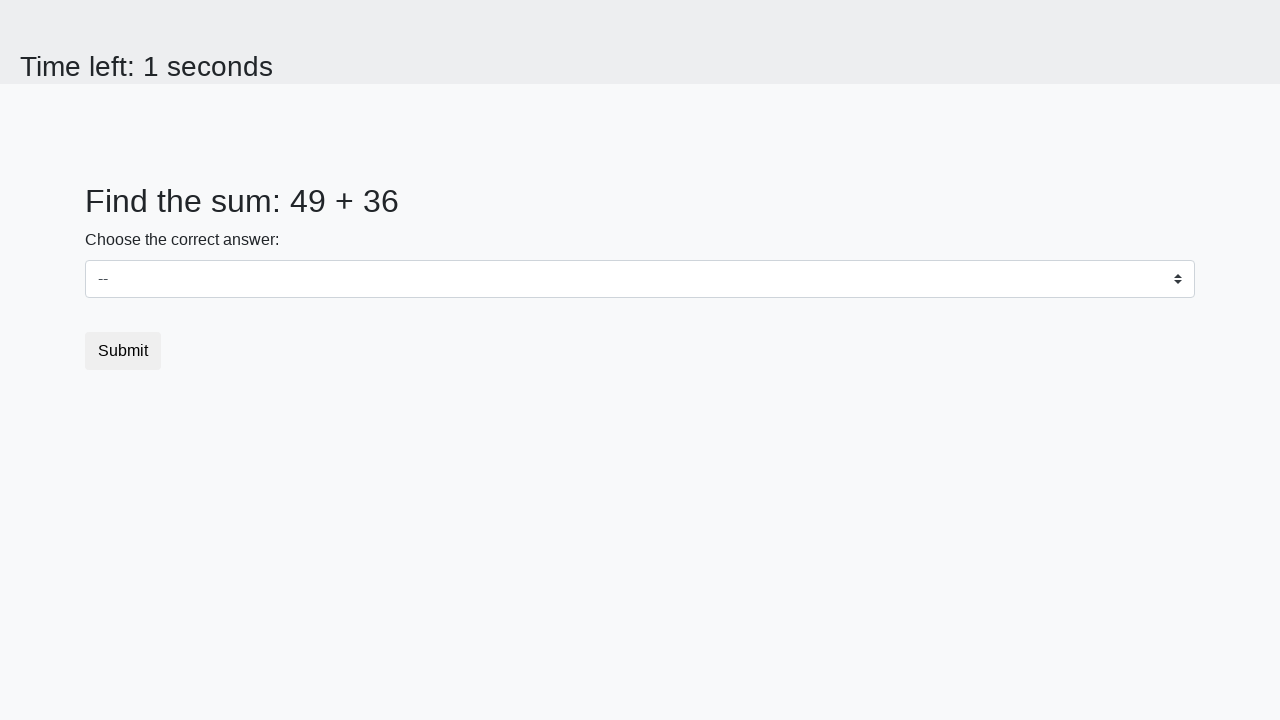